Tests sorting the Due column in ascending order using semantic class selectors on table2 which has helpful class attributes.

Starting URL: http://the-internet.herokuapp.com/tables

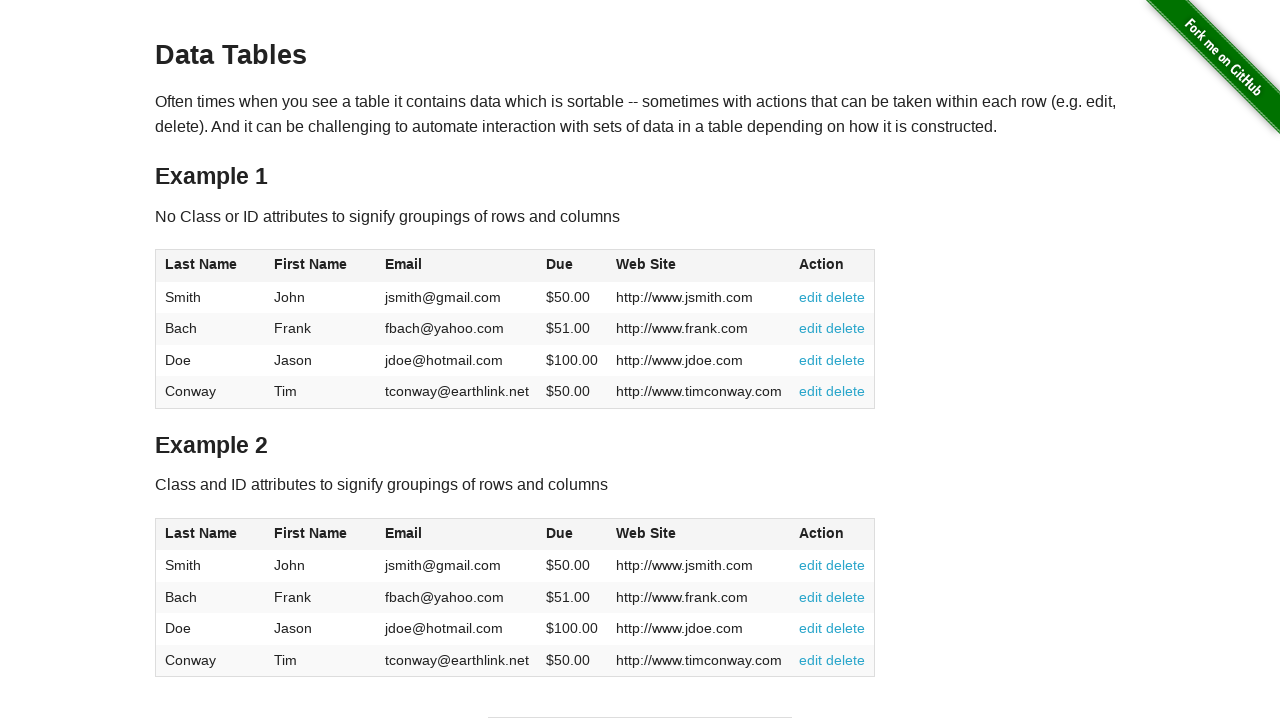

Clicked Due column header in table2 to sort at (560, 533) on #table2 thead .dues
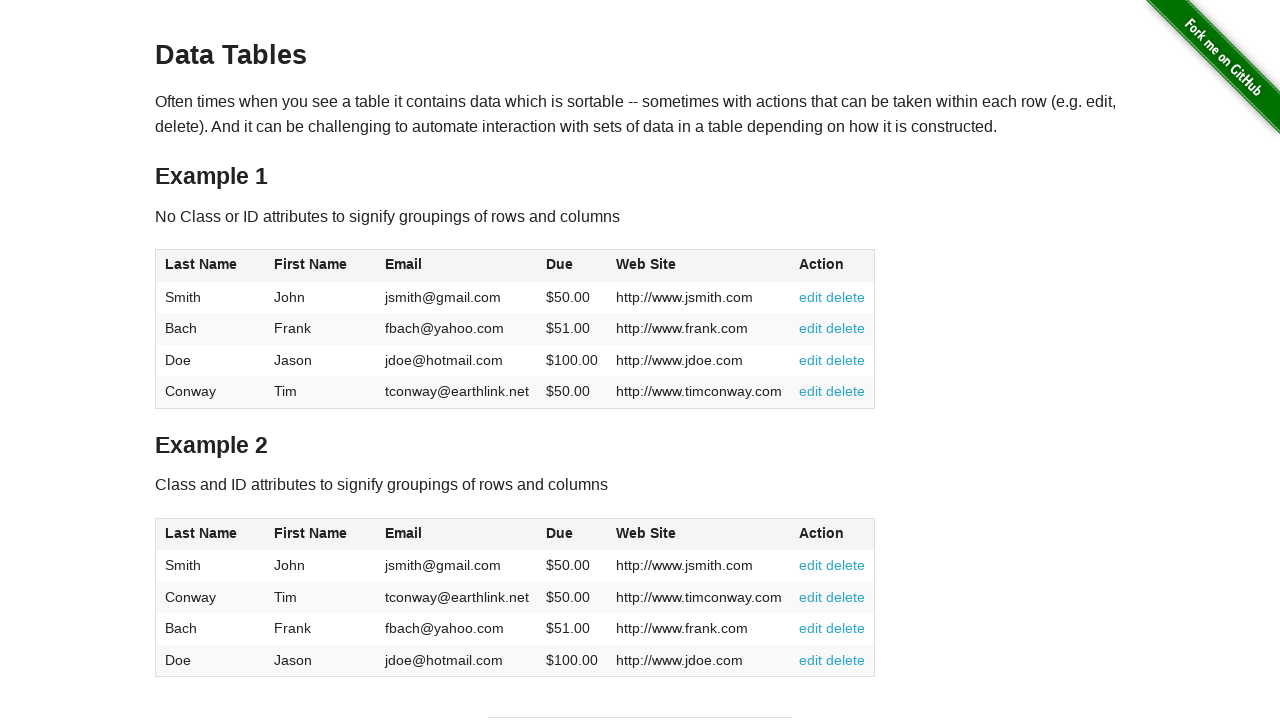

Due column data in table2 loaded, column sorted in ascending order
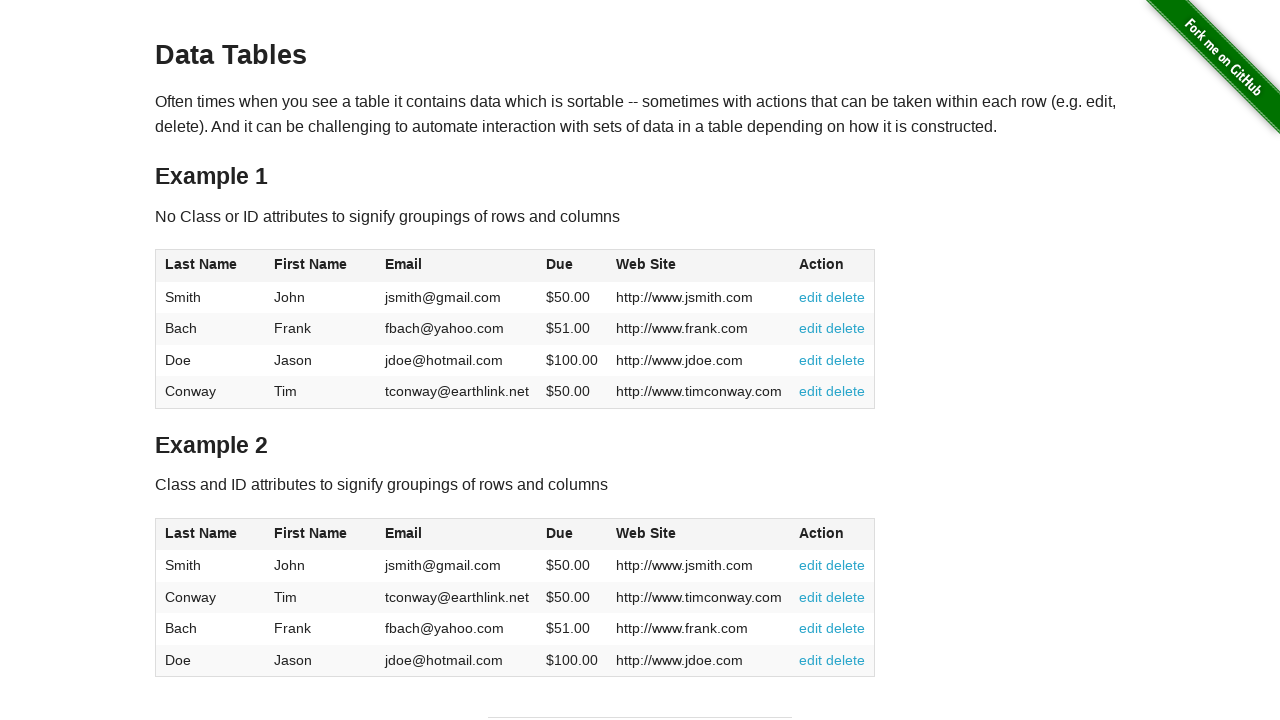

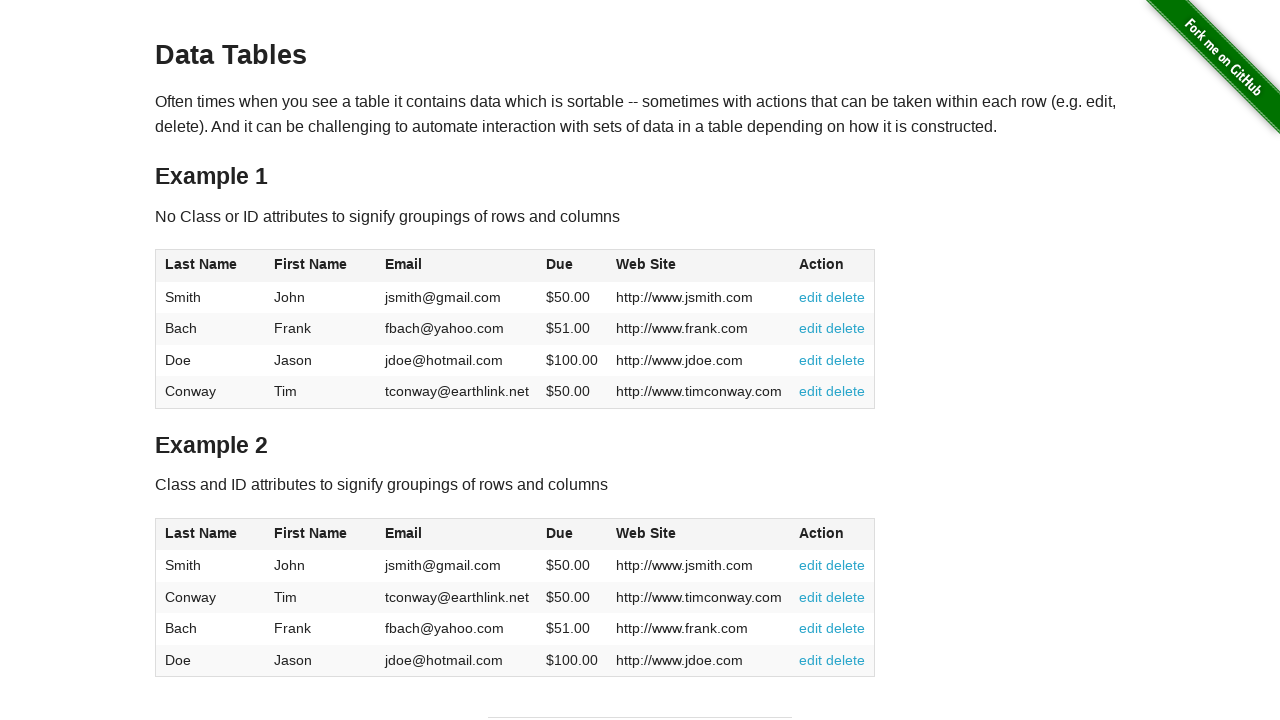